Tests that entered text is trimmed when saving edits

Starting URL: https://demo.playwright.dev/todomvc

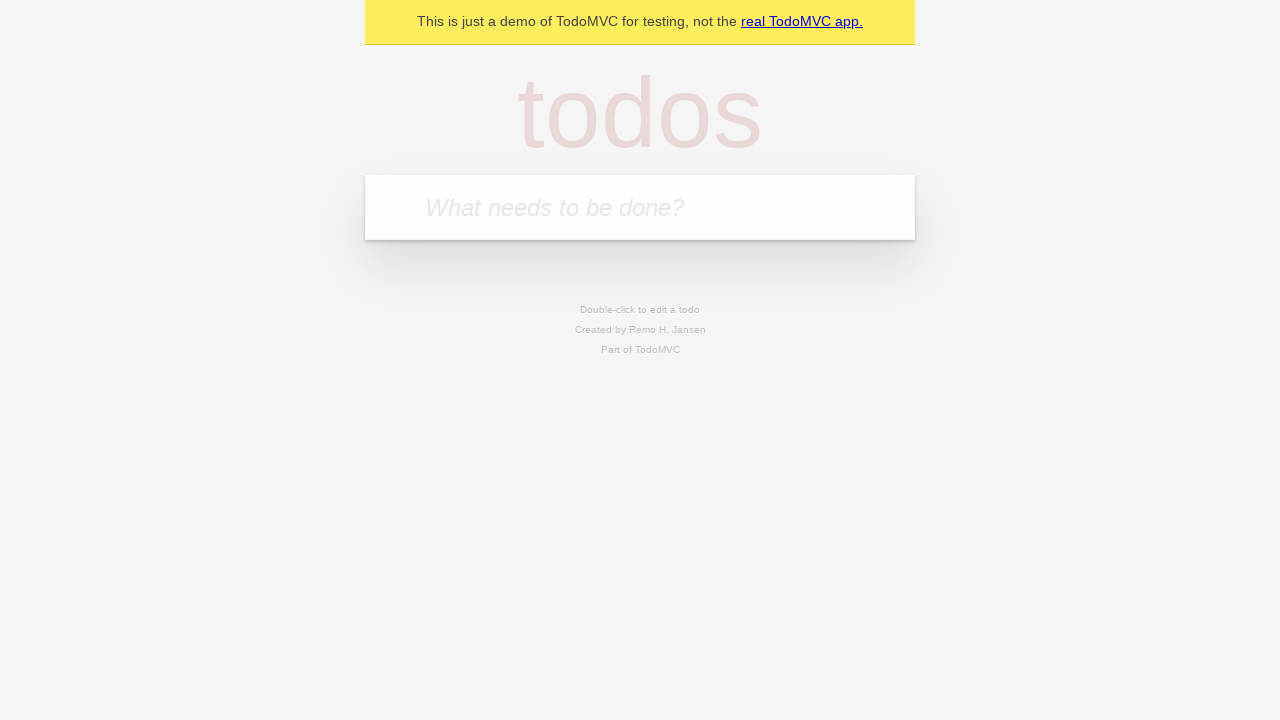

Filled first todo with 'buy some cheese' on .new-todo
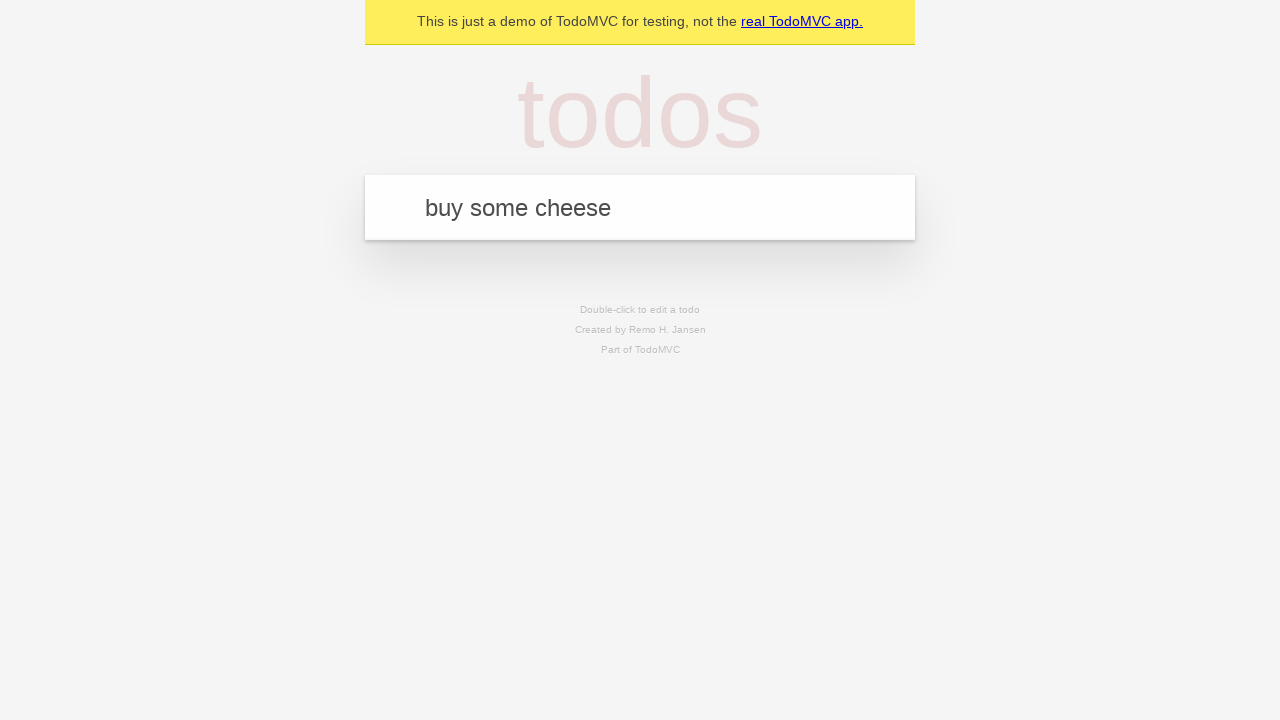

Pressed Enter to create first todo on .new-todo
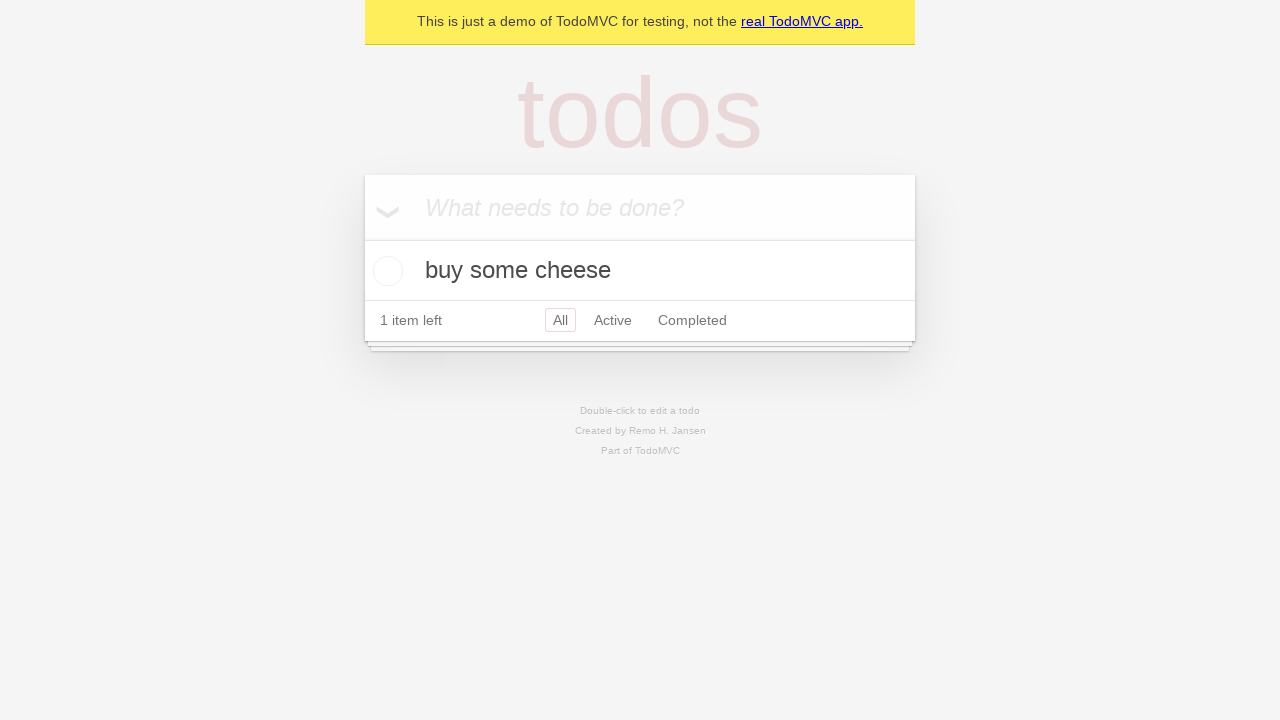

Filled second todo with 'feed the cat' on .new-todo
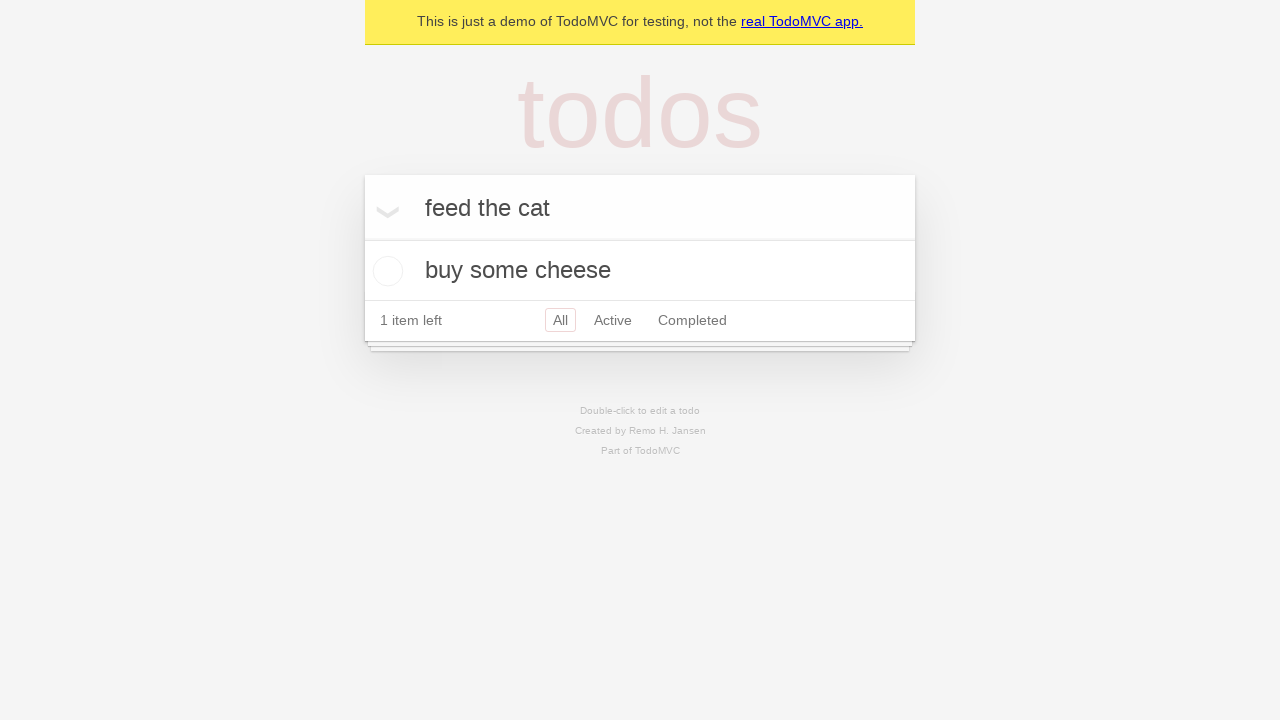

Pressed Enter to create second todo on .new-todo
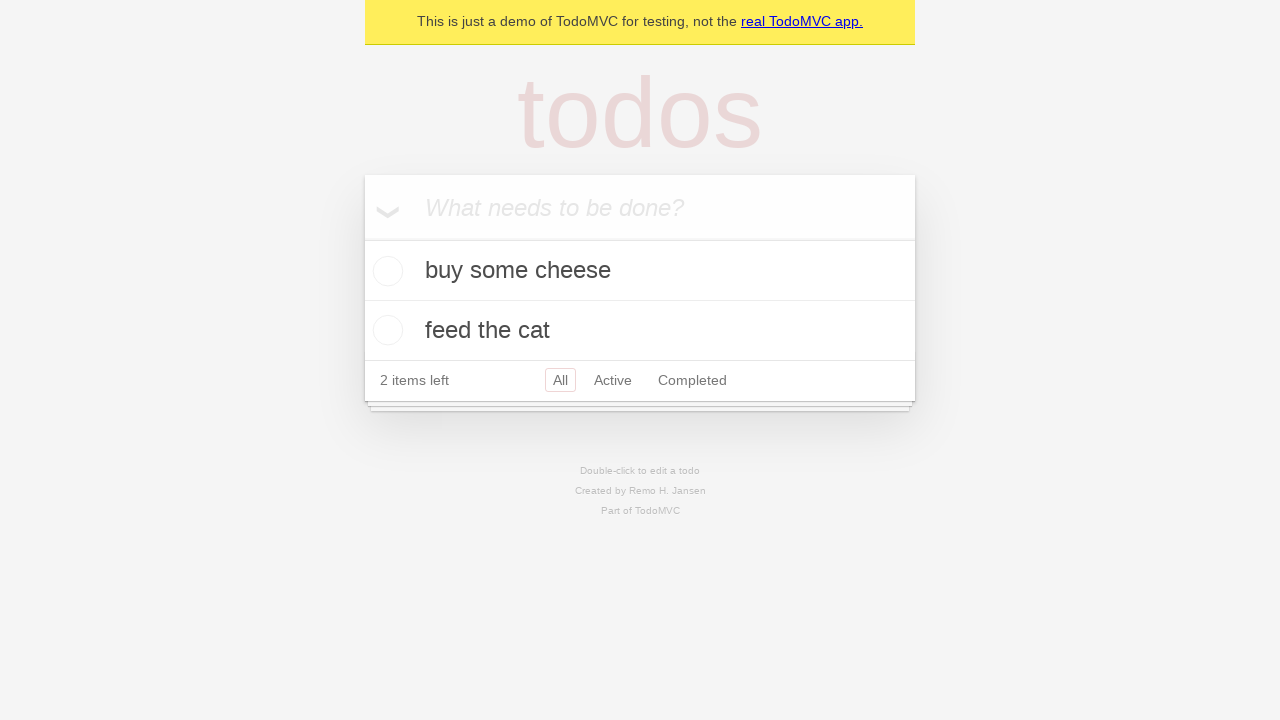

Filled third todo with 'book a doctors appointment' on .new-todo
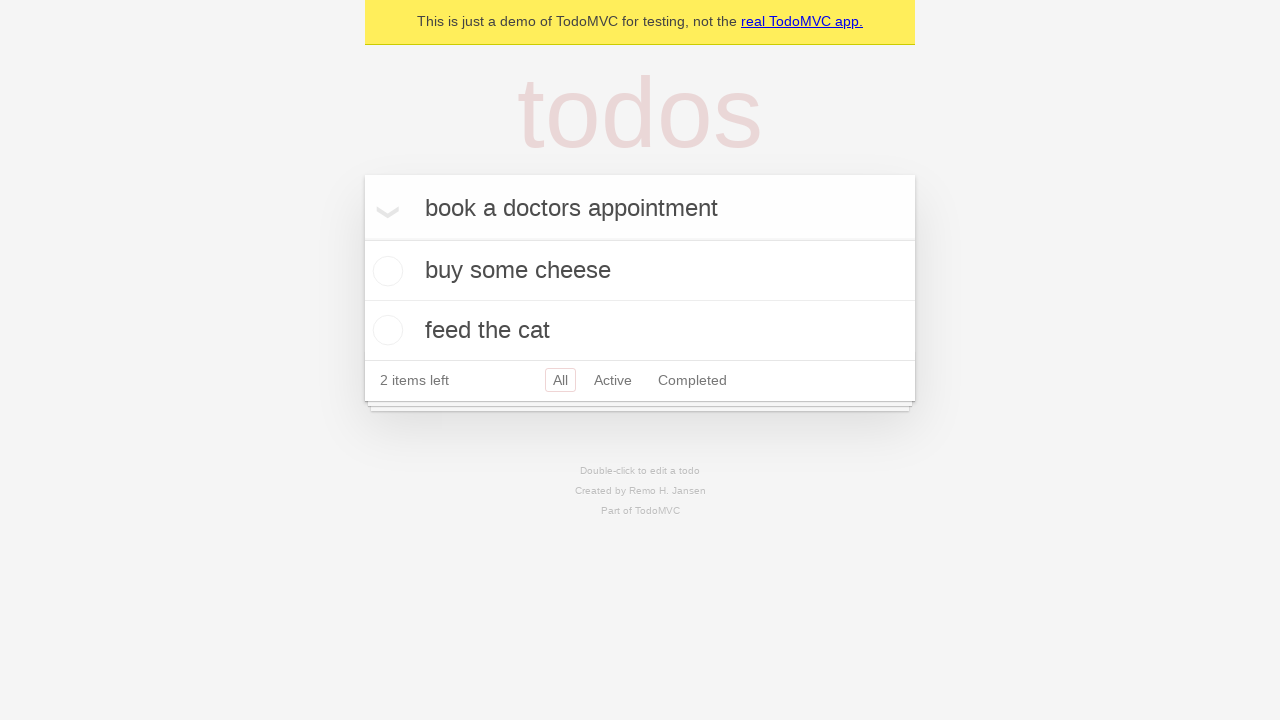

Pressed Enter to create third todo on .new-todo
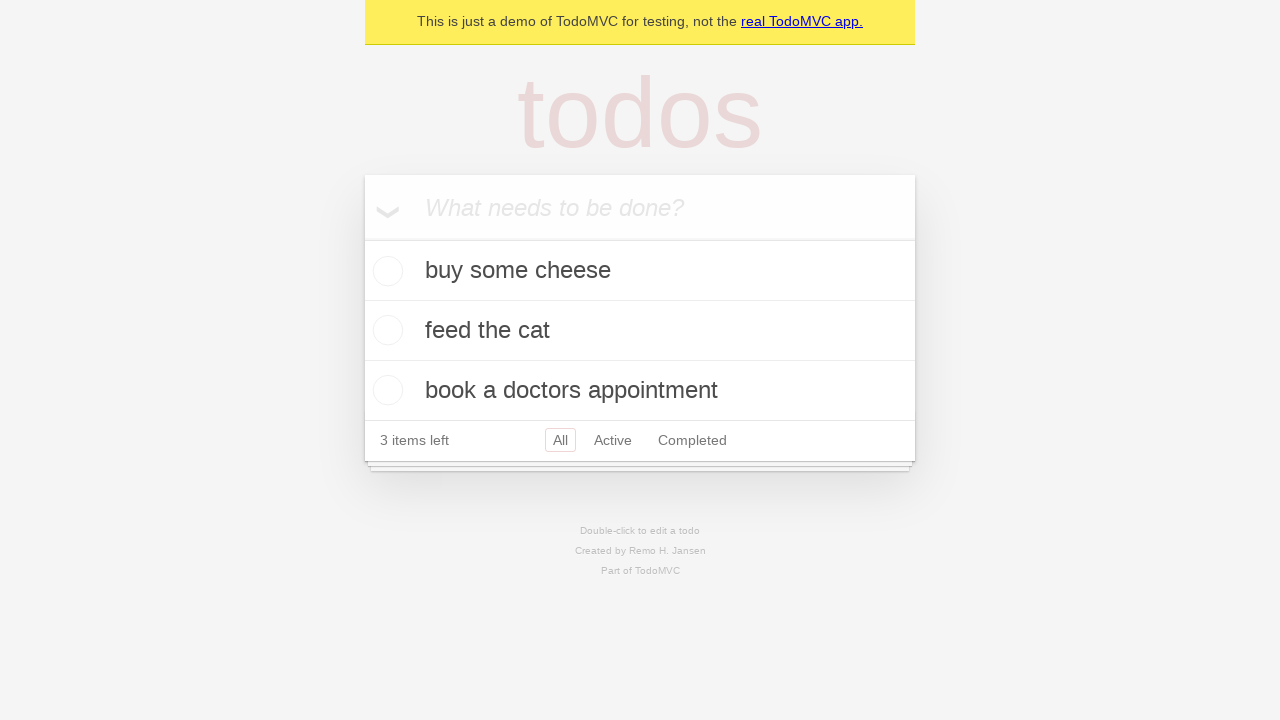

Located all todo items
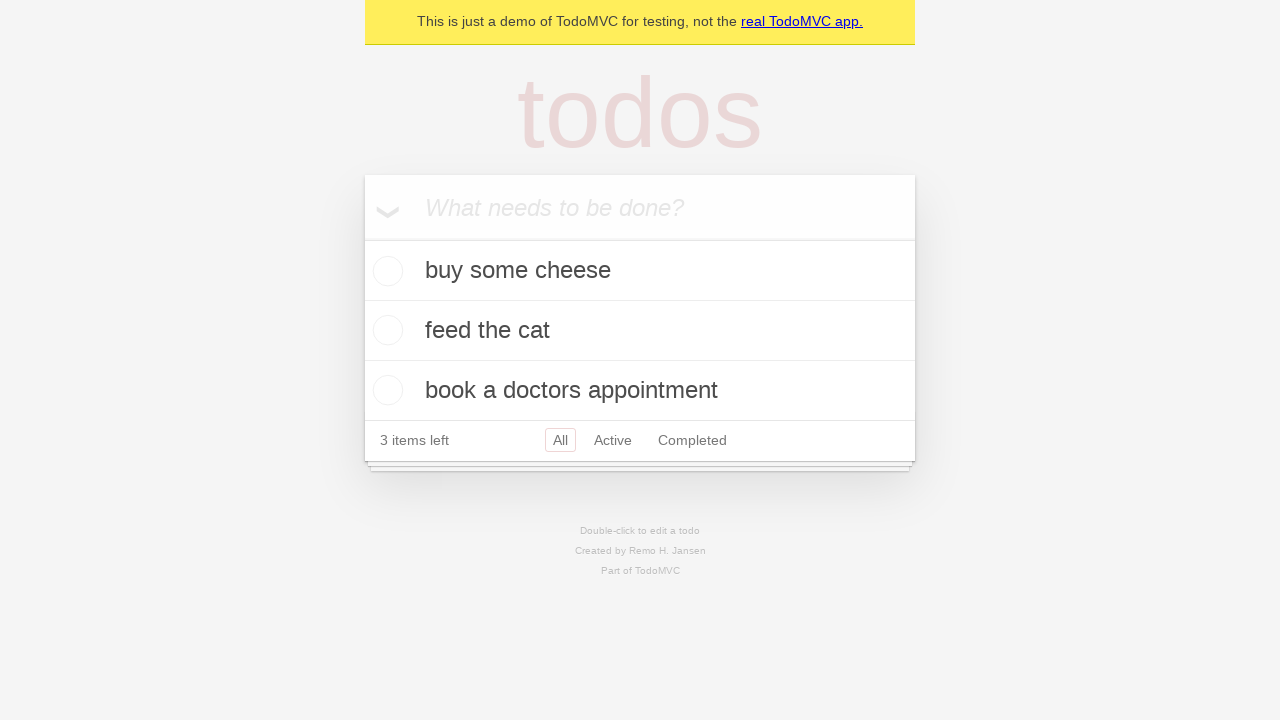

Double-clicked second todo to enter edit mode at (640, 331) on .todo-list li >> nth=1
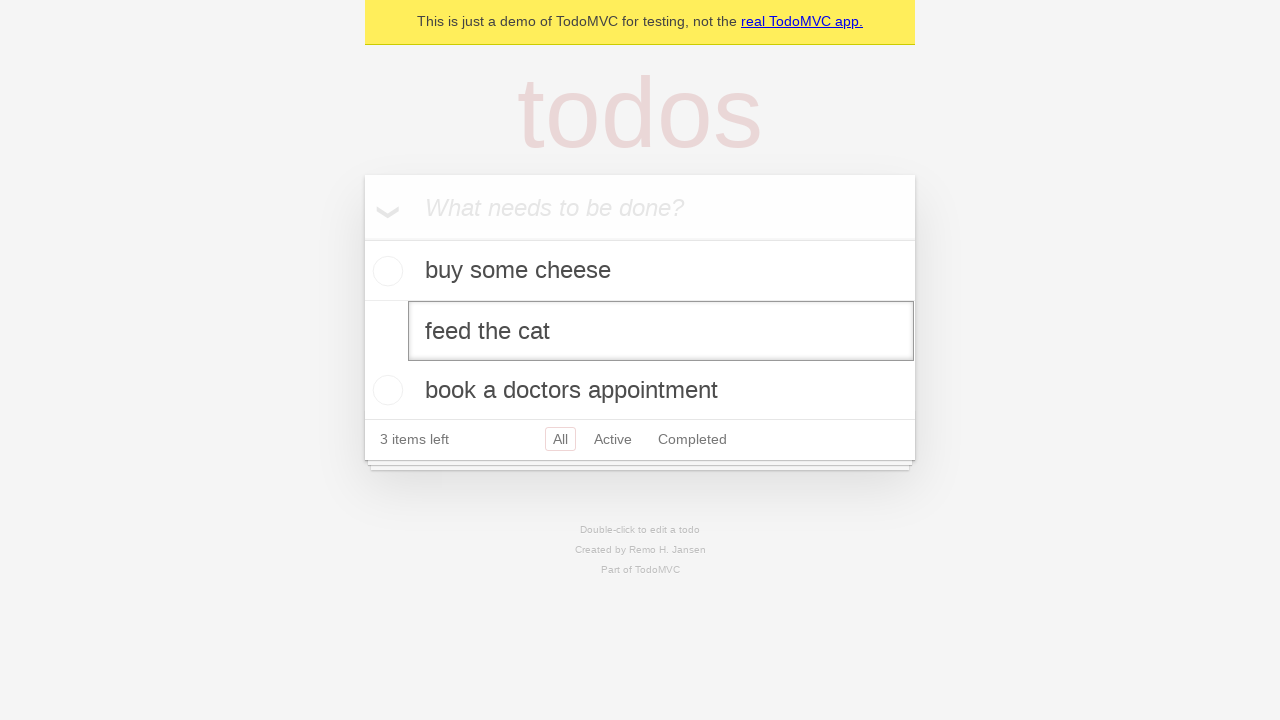

Filled edit field with whitespace-padded text '    buy some sausages    ' on .todo-list li >> nth=1 >> .edit
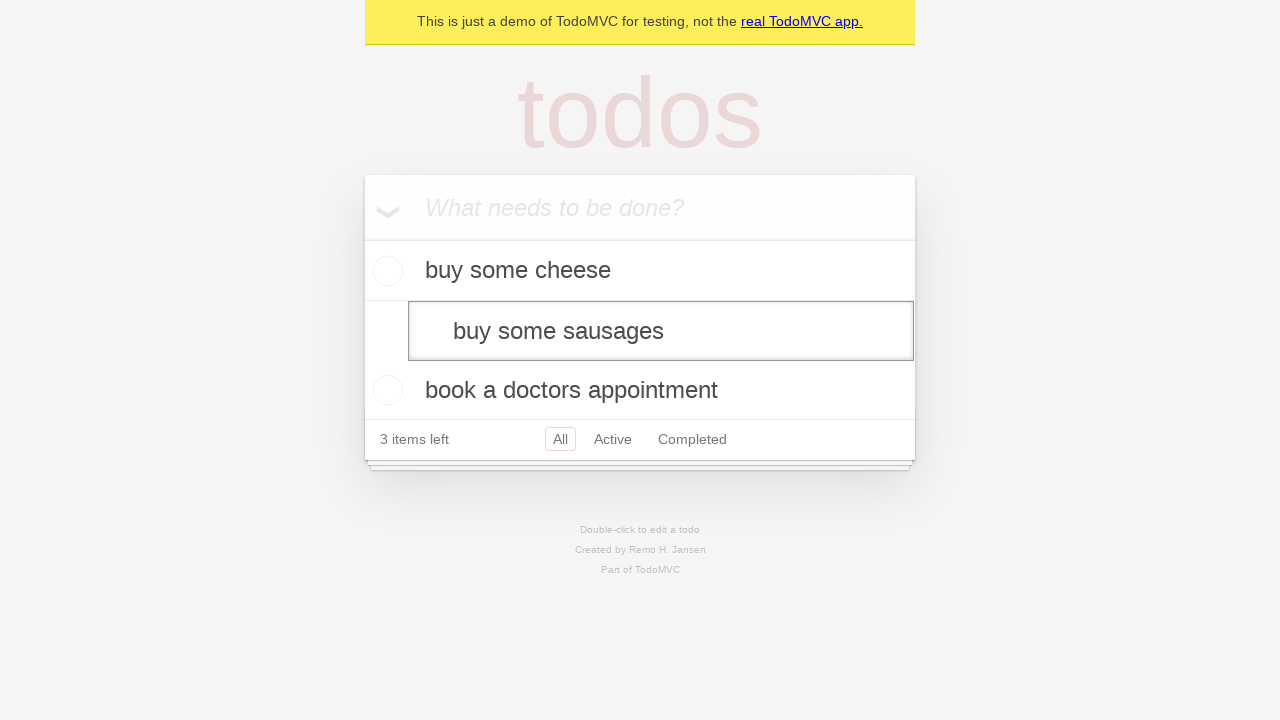

Pressed Enter to save edit, testing that text is trimmed on .todo-list li >> nth=1 >> .edit
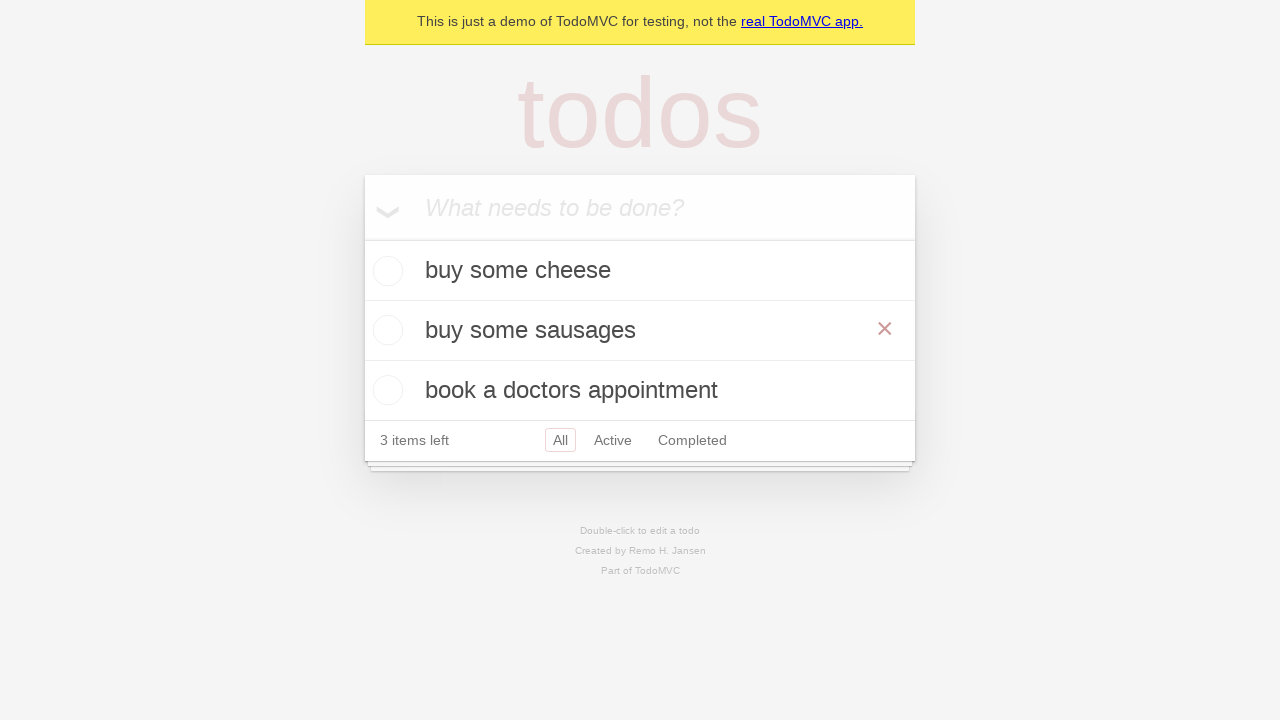

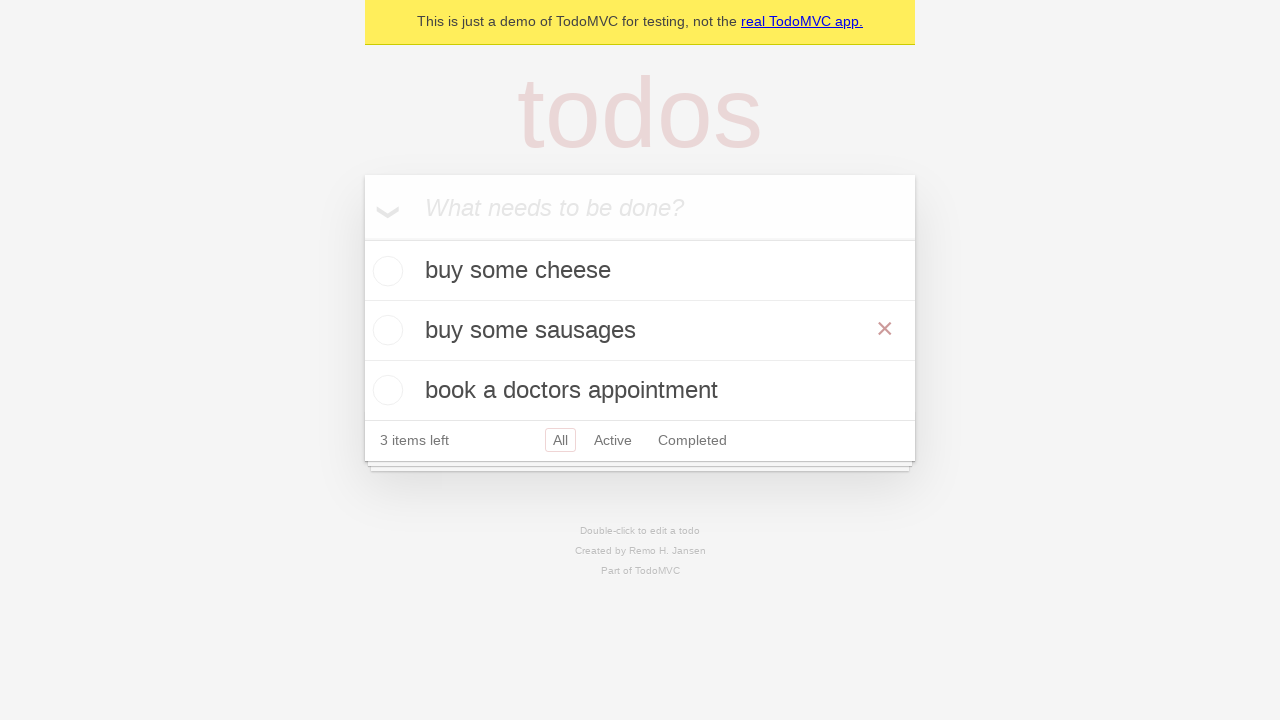